Navigates to the Bata India homepage and verifies the page loads successfully by checking the current URL matches the expected URL.

Starting URL: https://www.bata.com/in/

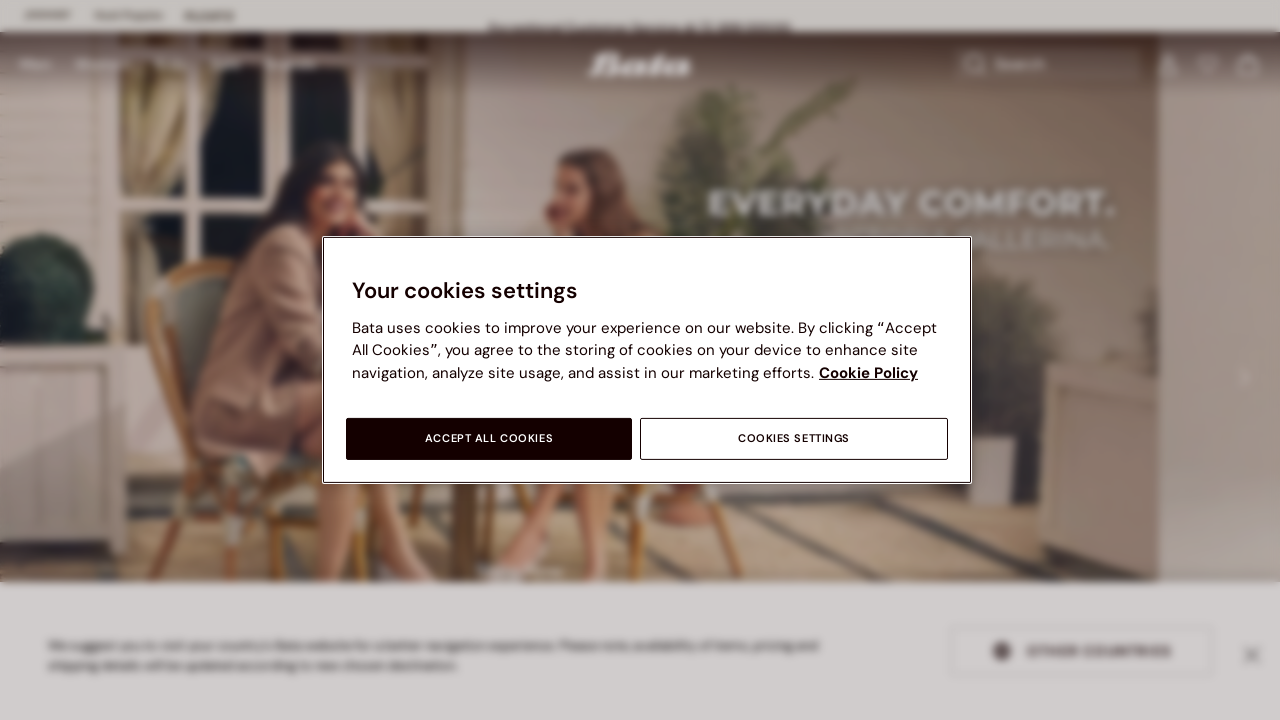

Waited for page to load completely (domcontentloaded)
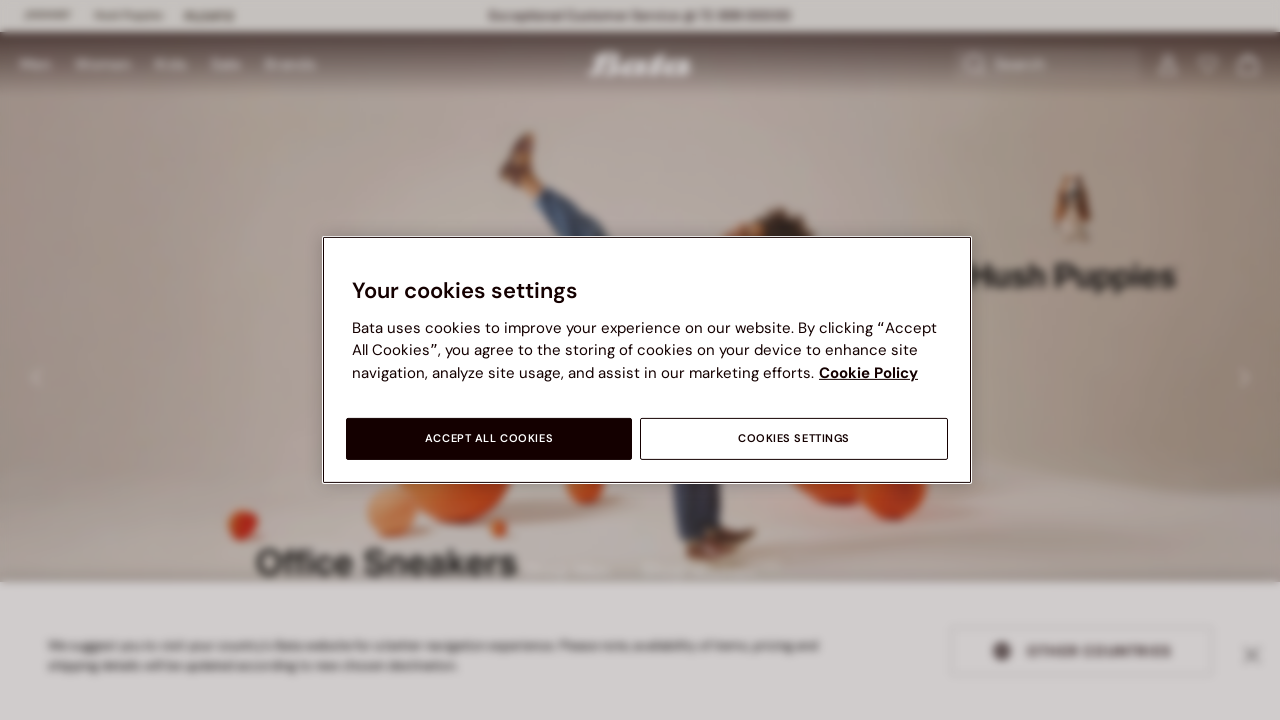

Verified current URL matches expected Bata India homepage URL
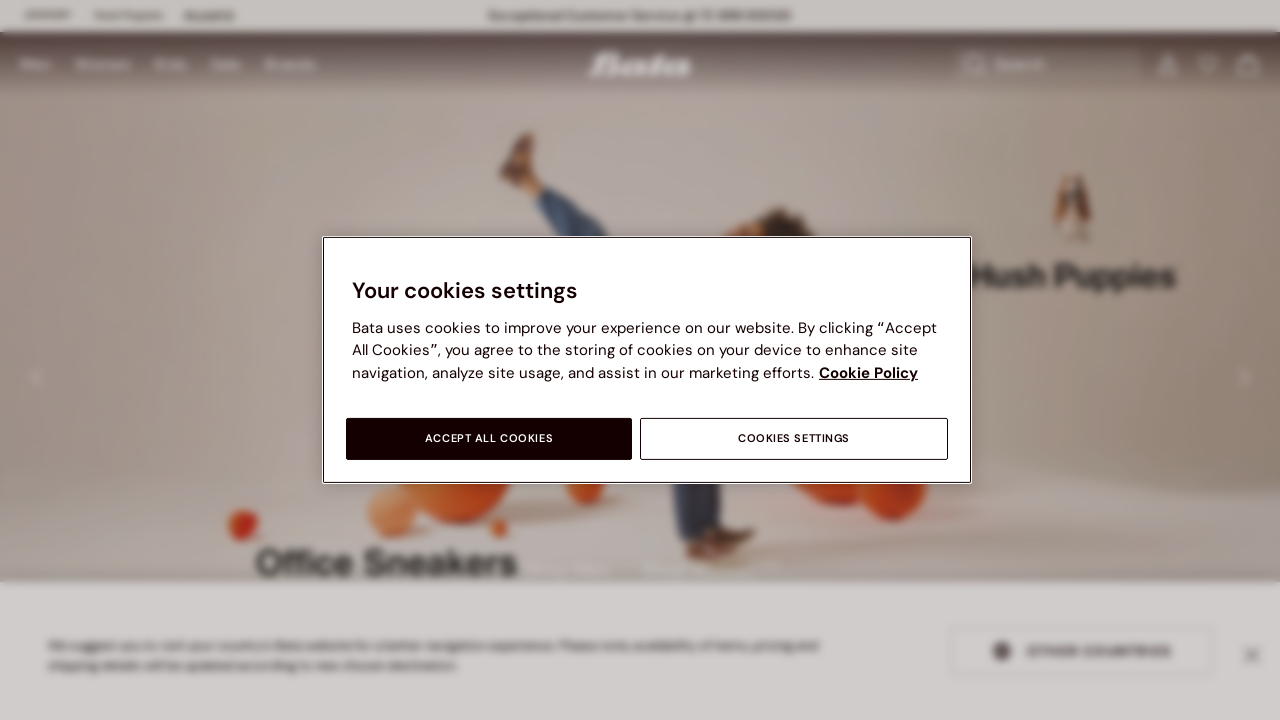

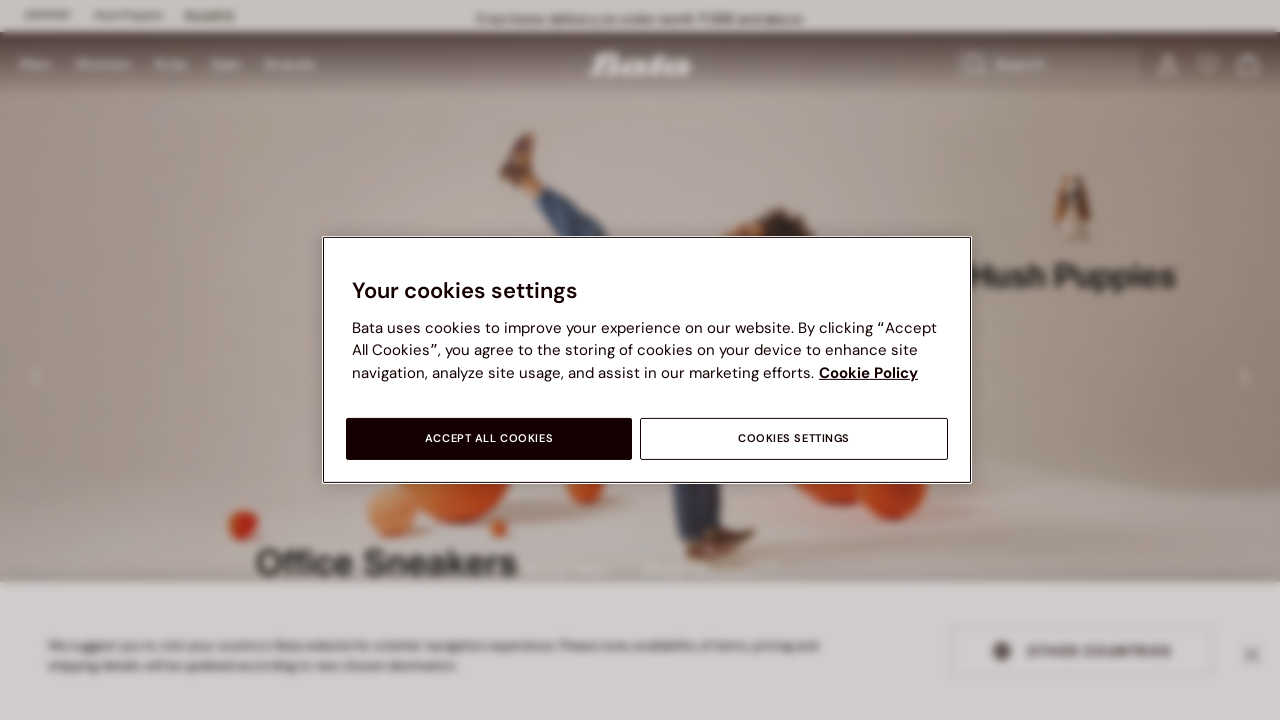